Tests that other controls are hidden when editing a todo item.

Starting URL: https://demo.playwright.dev/todomvc

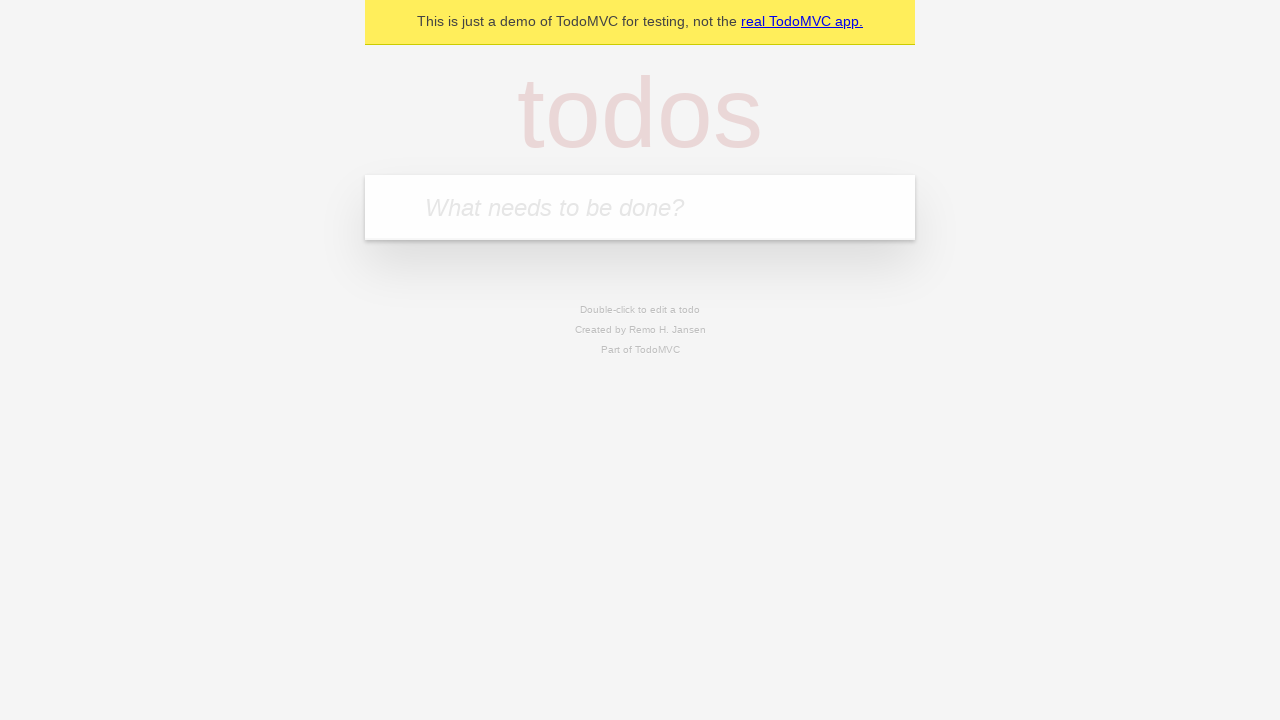

Filled first todo item 'buy some cheese' on internal:attr=[placeholder="What needs to be done?"i]
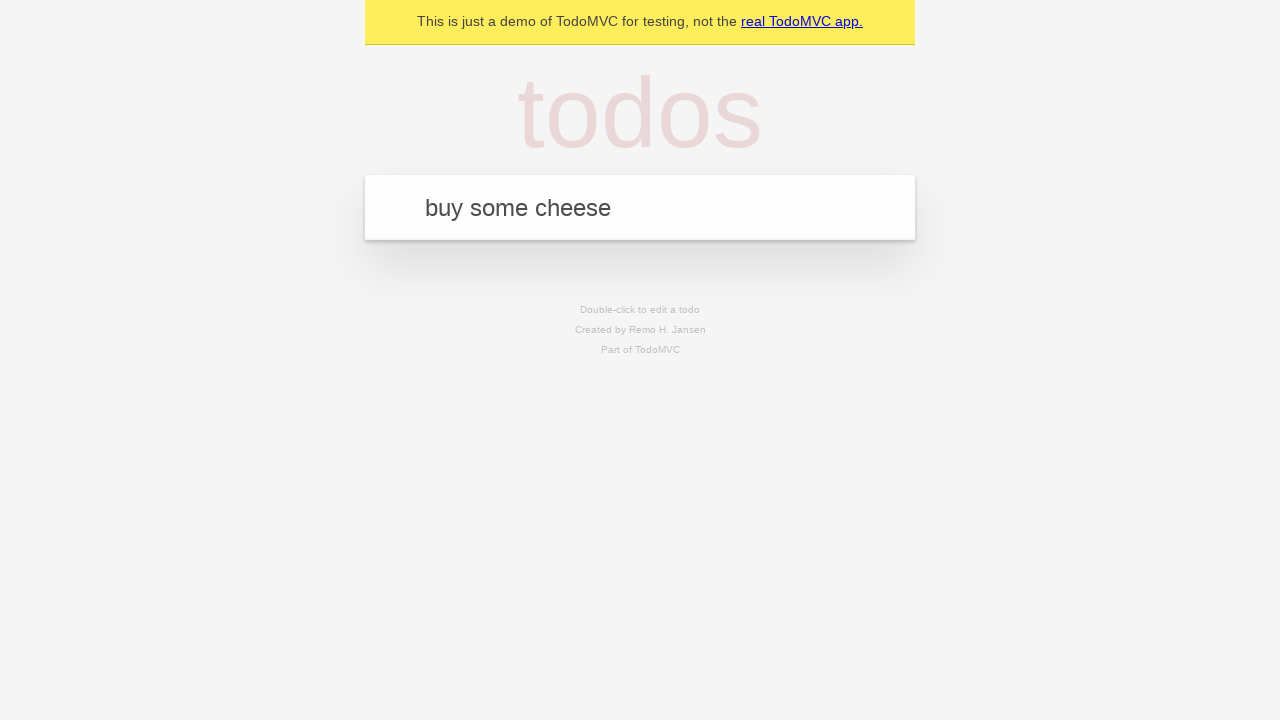

Pressed Enter to create first todo on internal:attr=[placeholder="What needs to be done?"i]
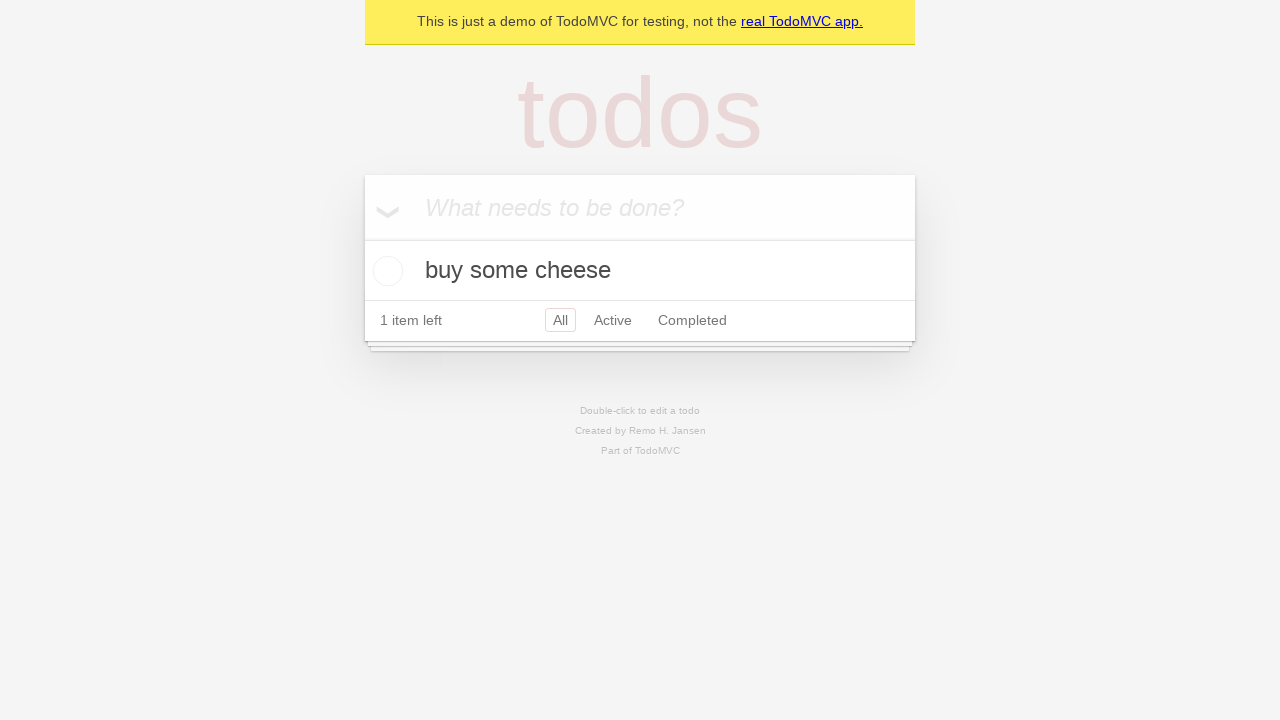

Filled second todo item 'feed the cat' on internal:attr=[placeholder="What needs to be done?"i]
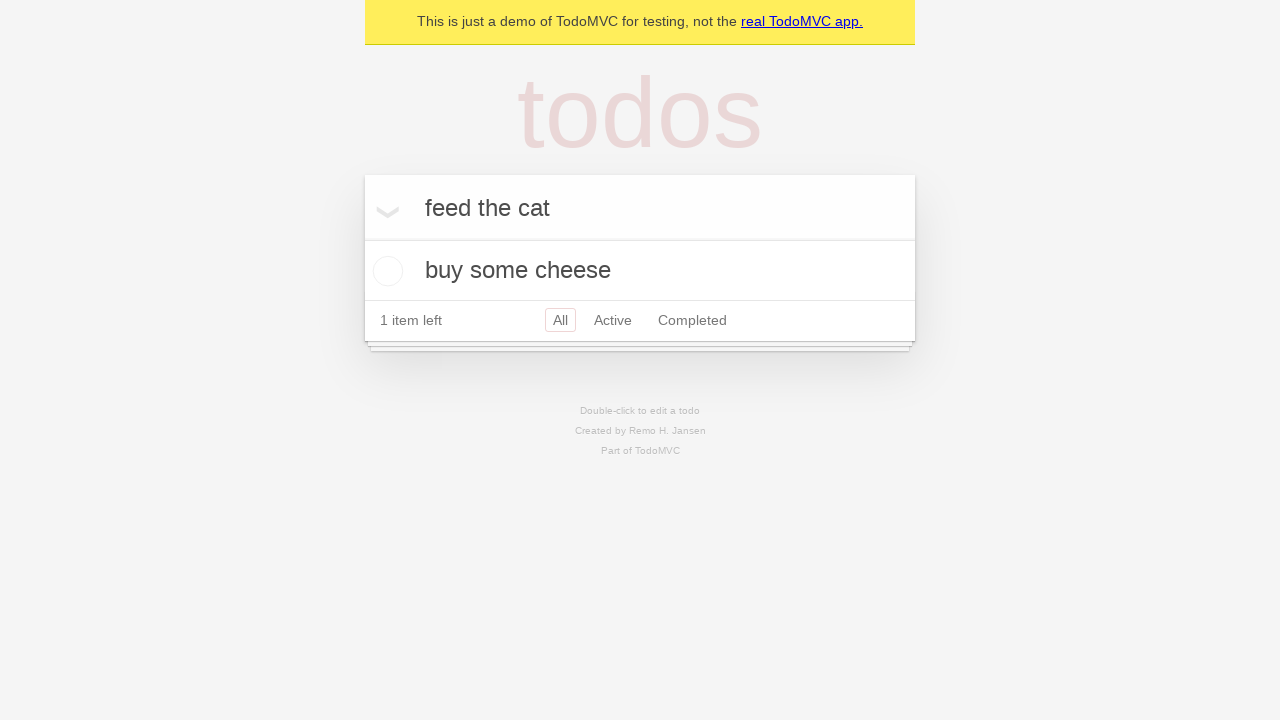

Pressed Enter to create second todo on internal:attr=[placeholder="What needs to be done?"i]
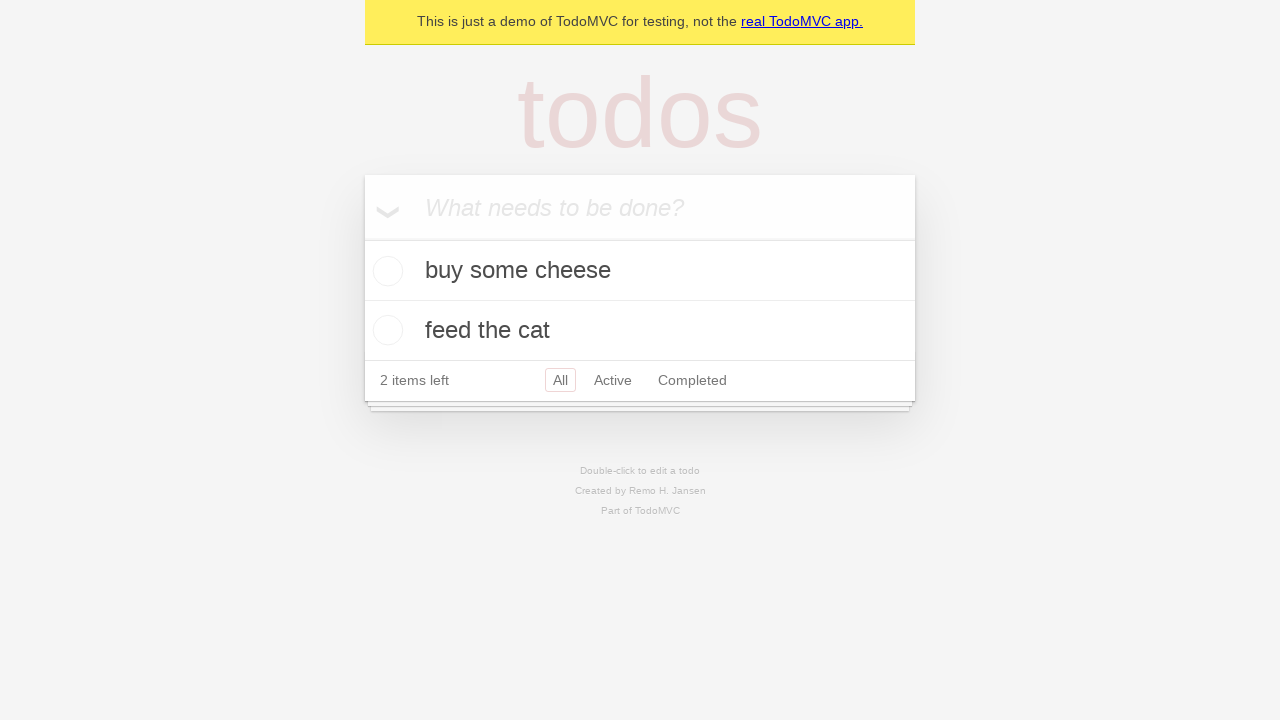

Filled third todo item 'book a doctors appointment' on internal:attr=[placeholder="What needs to be done?"i]
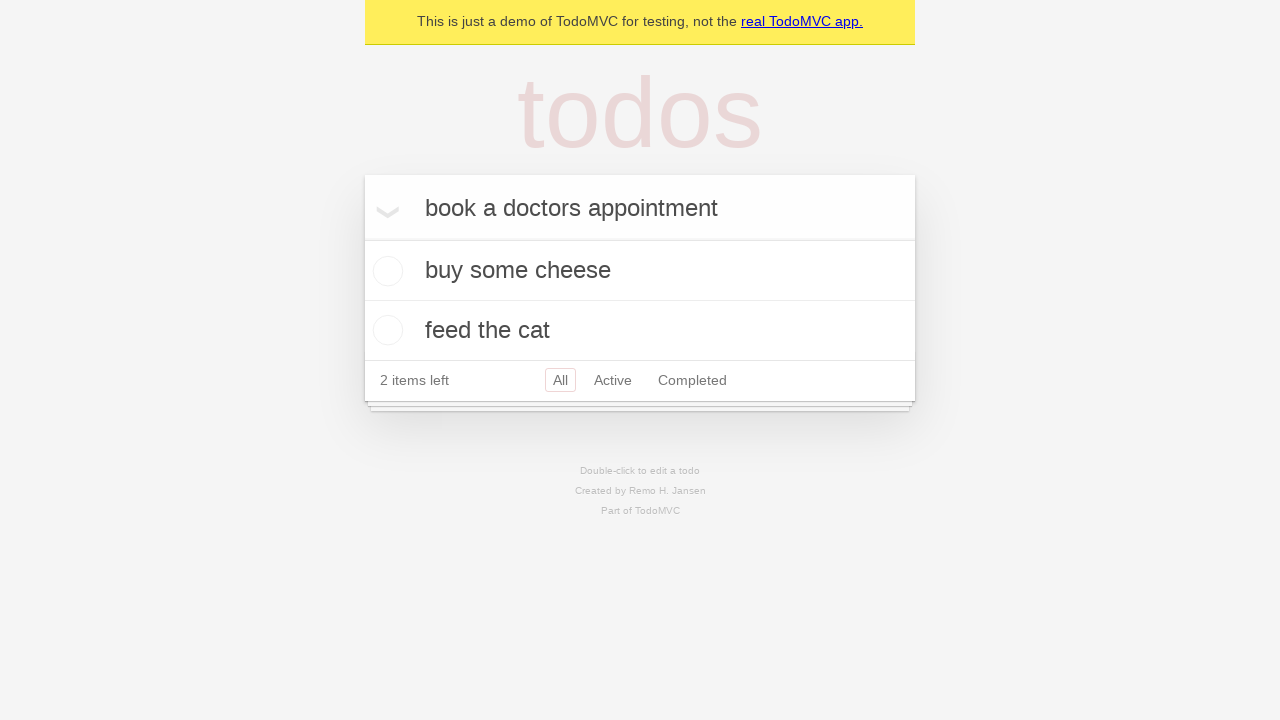

Pressed Enter to create third todo on internal:attr=[placeholder="What needs to be done?"i]
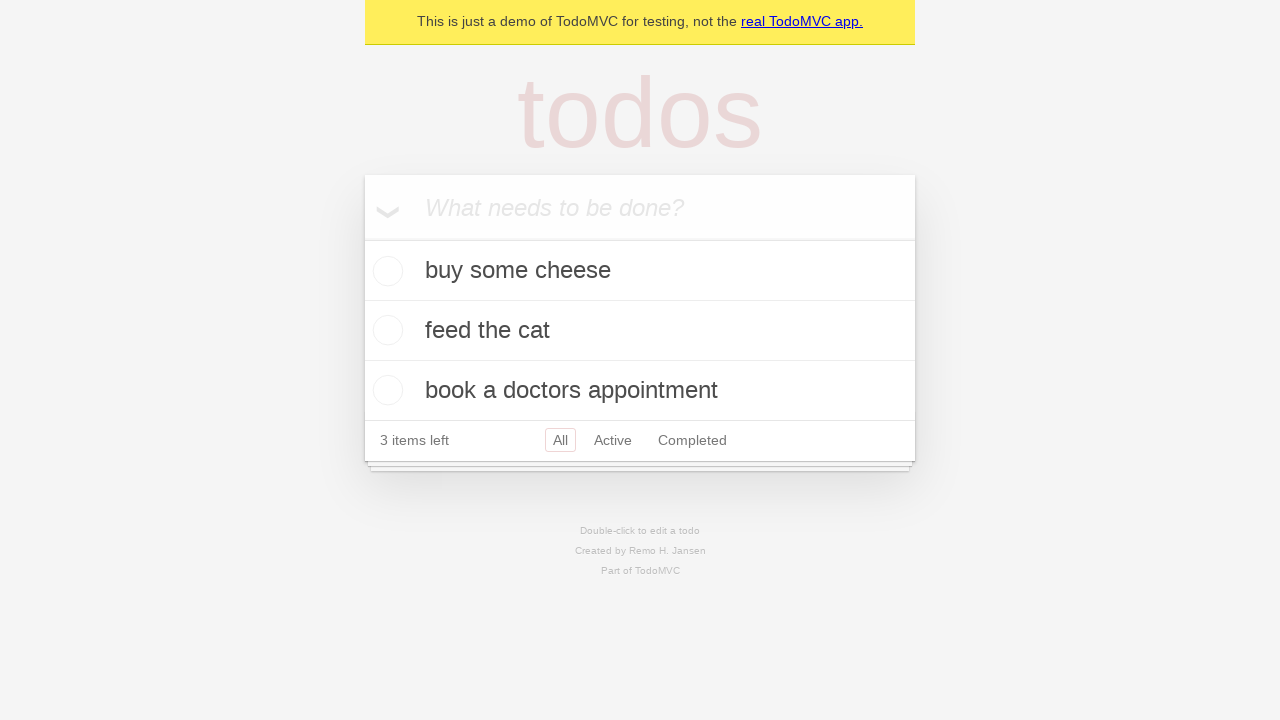

Located second todo item for editing
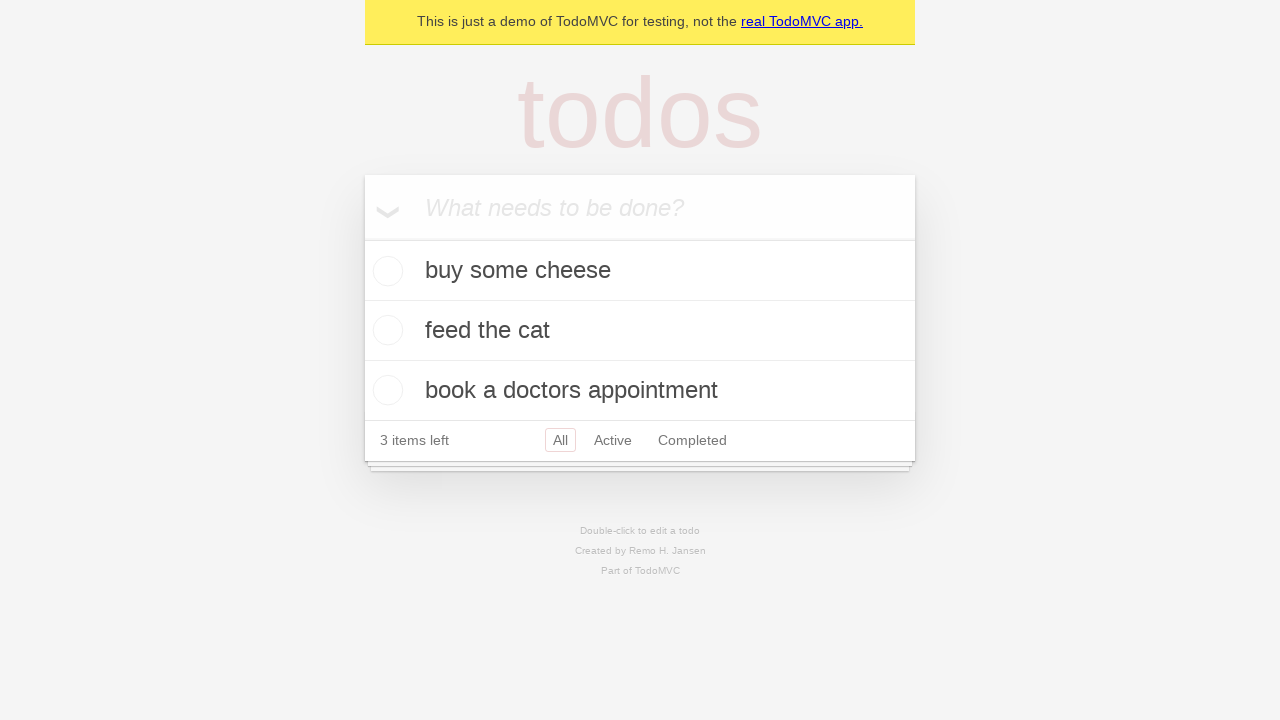

Double-clicked second todo item to enter edit mode at (640, 331) on internal:testid=[data-testid="todo-item"s] >> nth=1
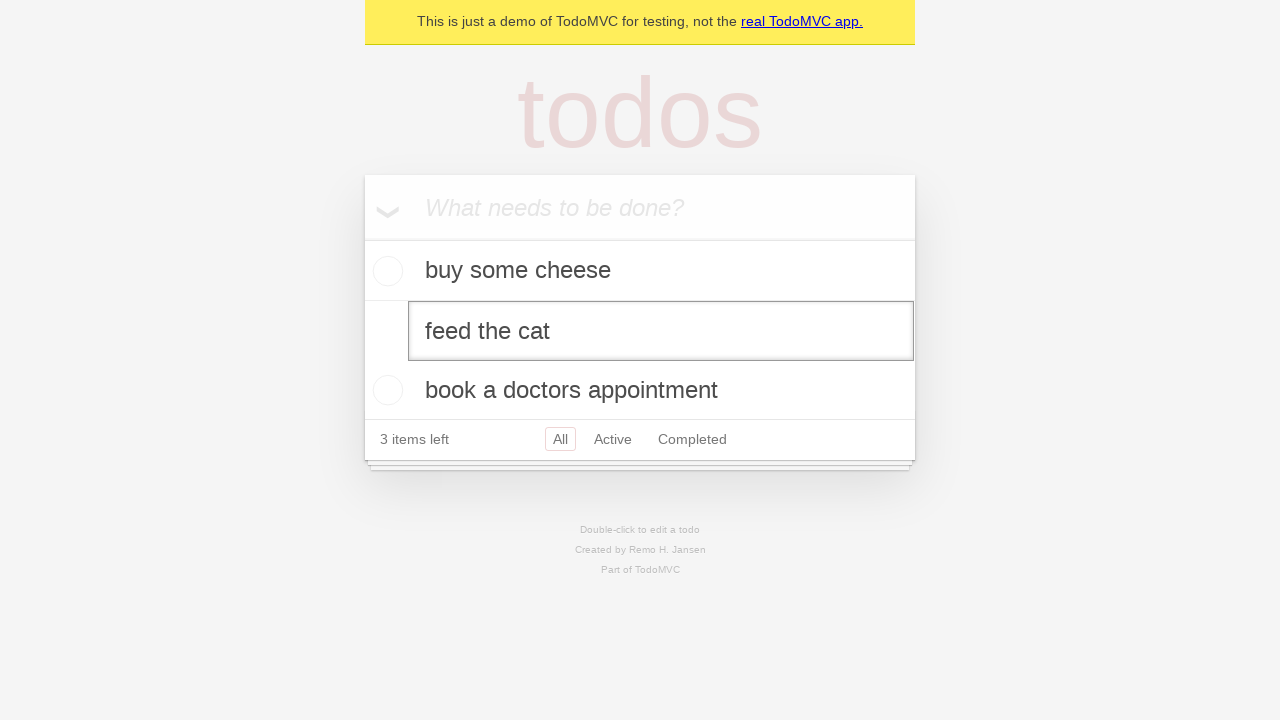

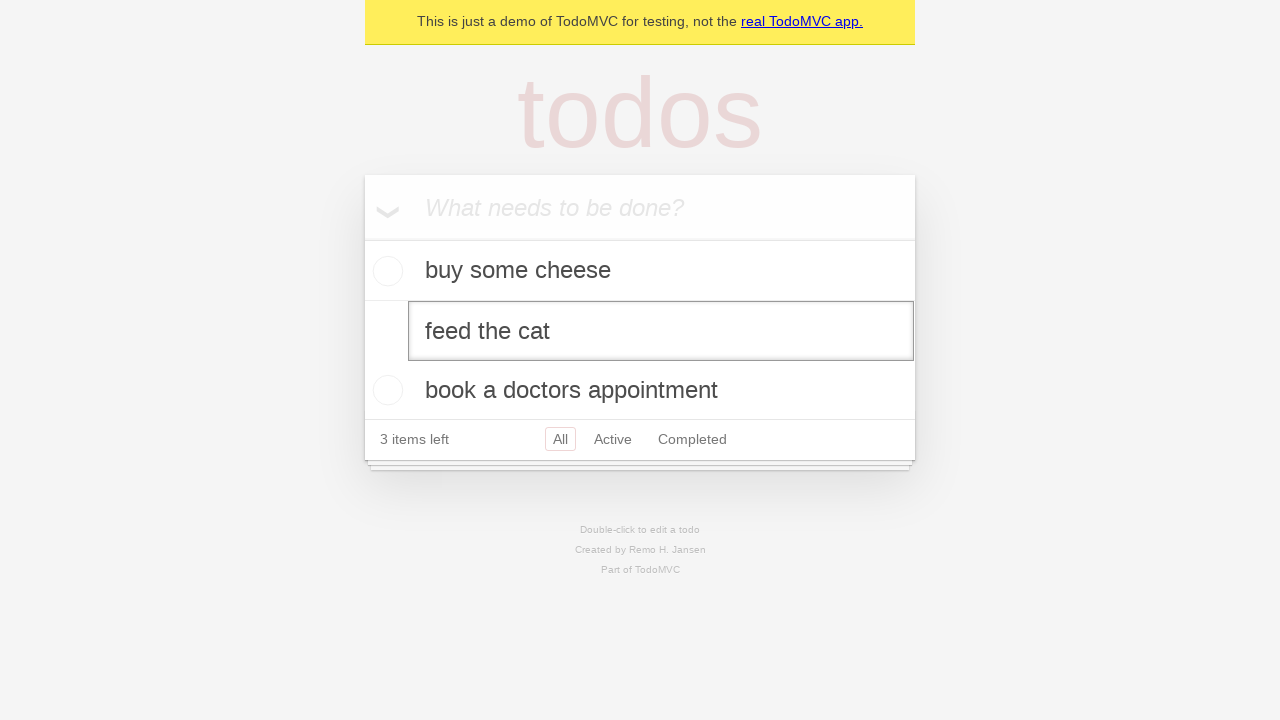